Navigates to the Software Test Academy homepage and verifies that the page title matches the expected value "Software Test Academy".

Starting URL: http://swtestacademy.com/

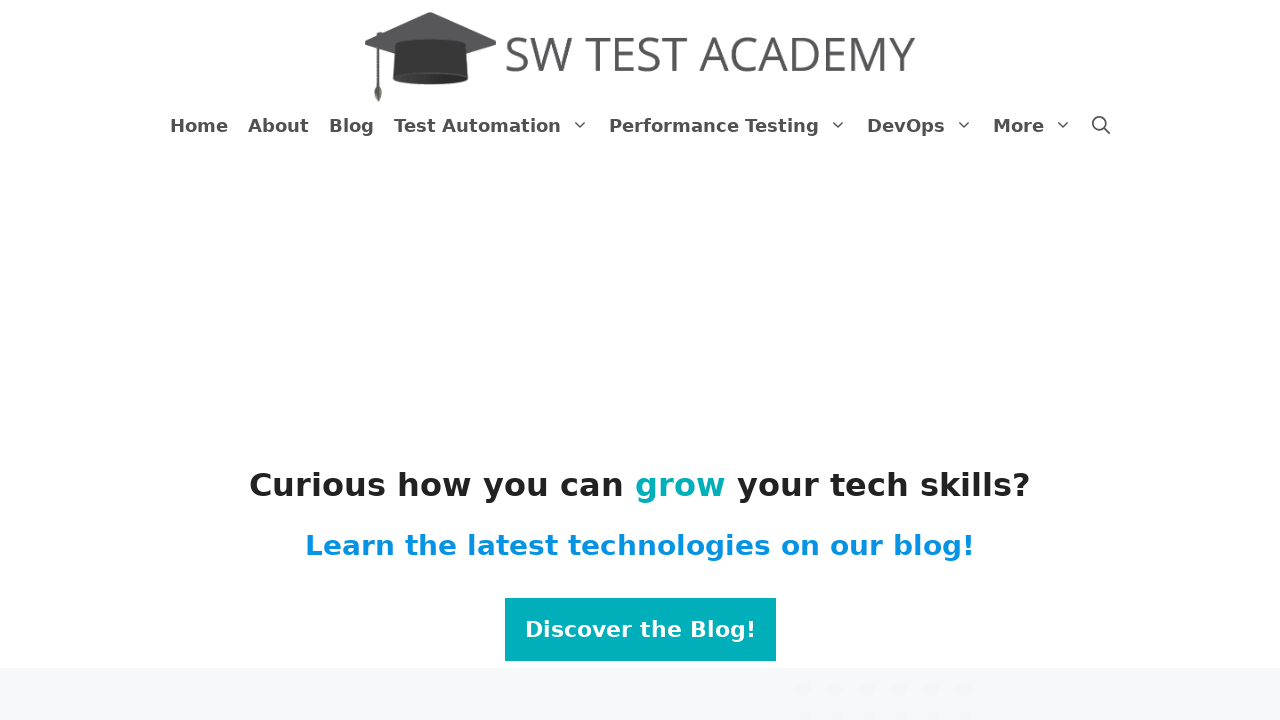

Navigated to Software Test Academy homepage
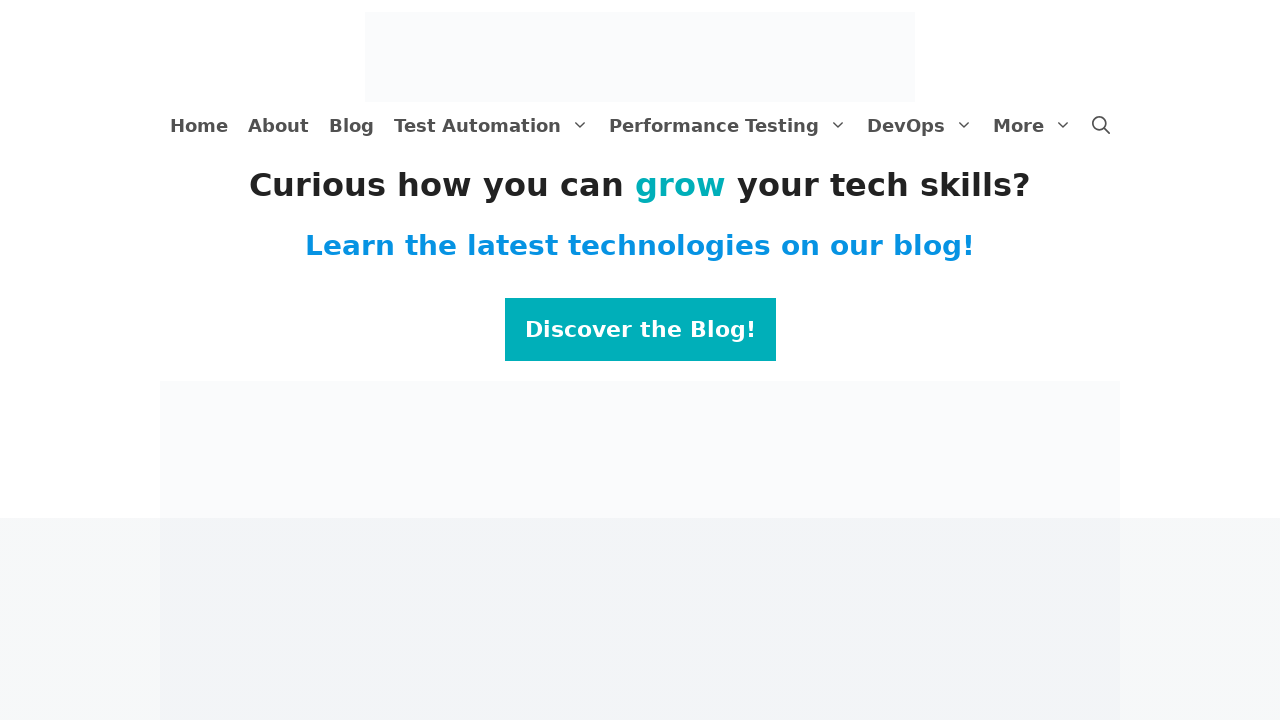

Page loaded with domcontentloaded state
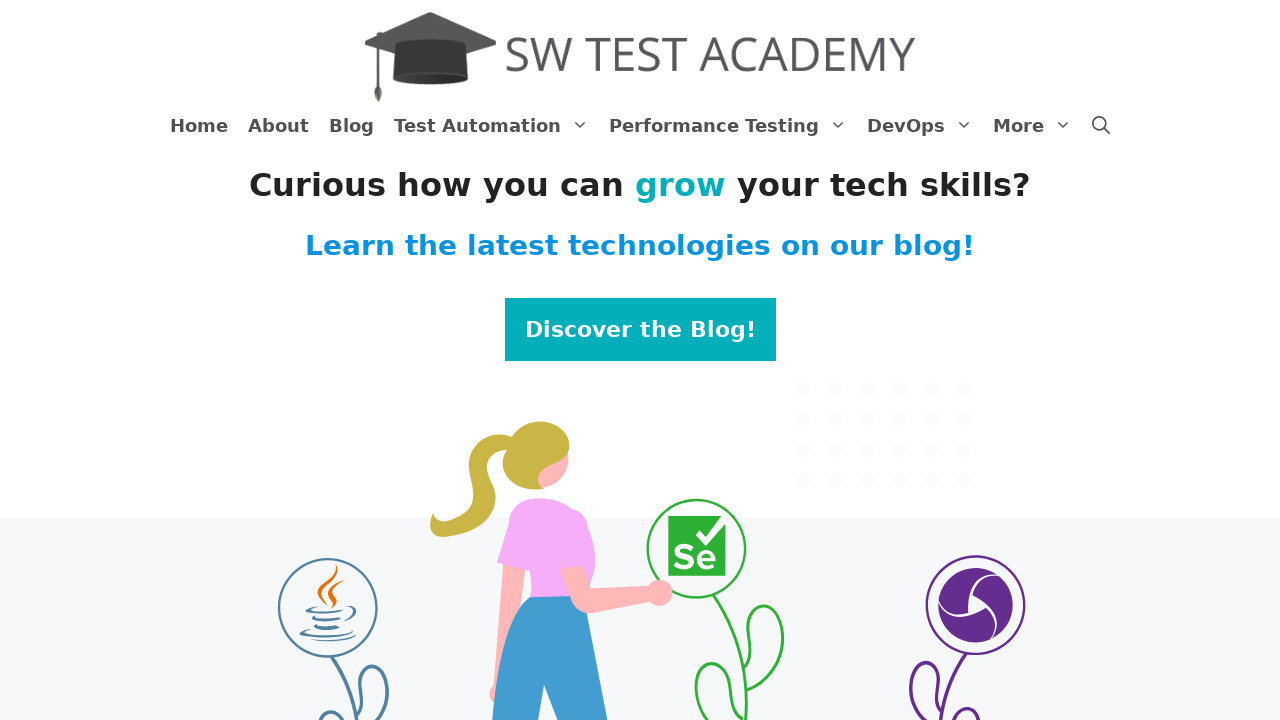

Retrieved page title: Software Test Academy
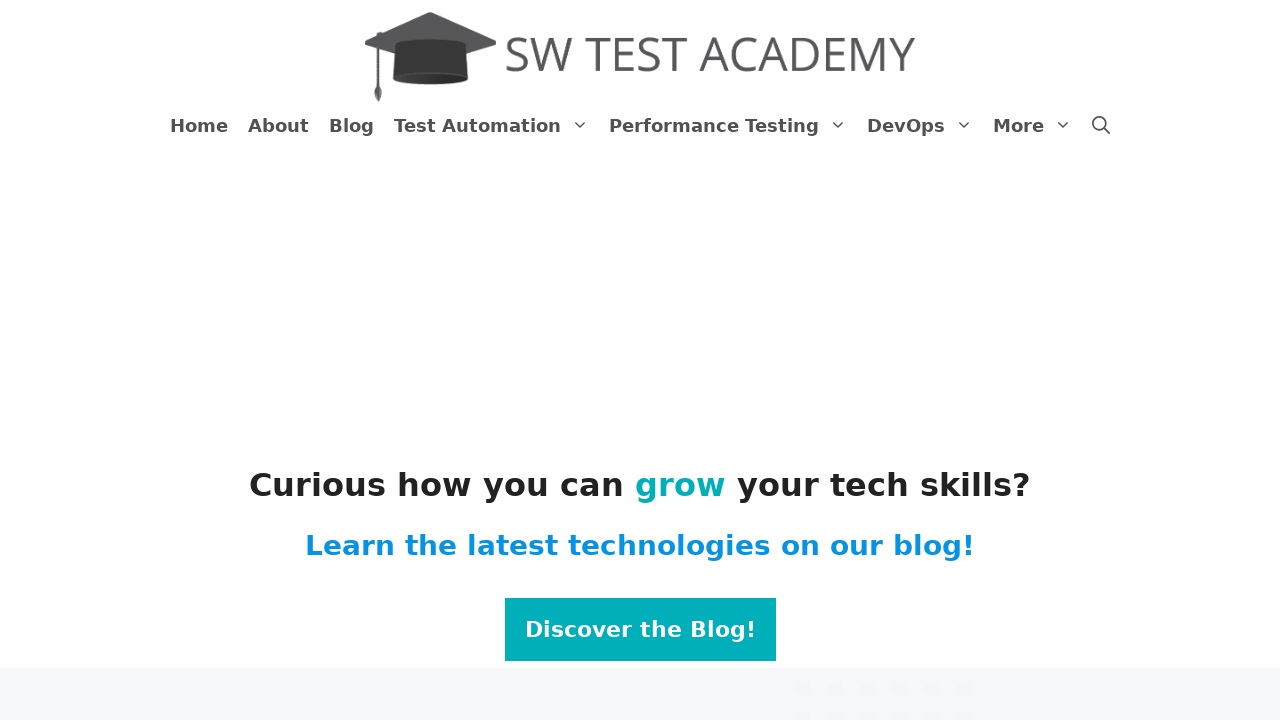

Page title verified as 'Software Test Academy'
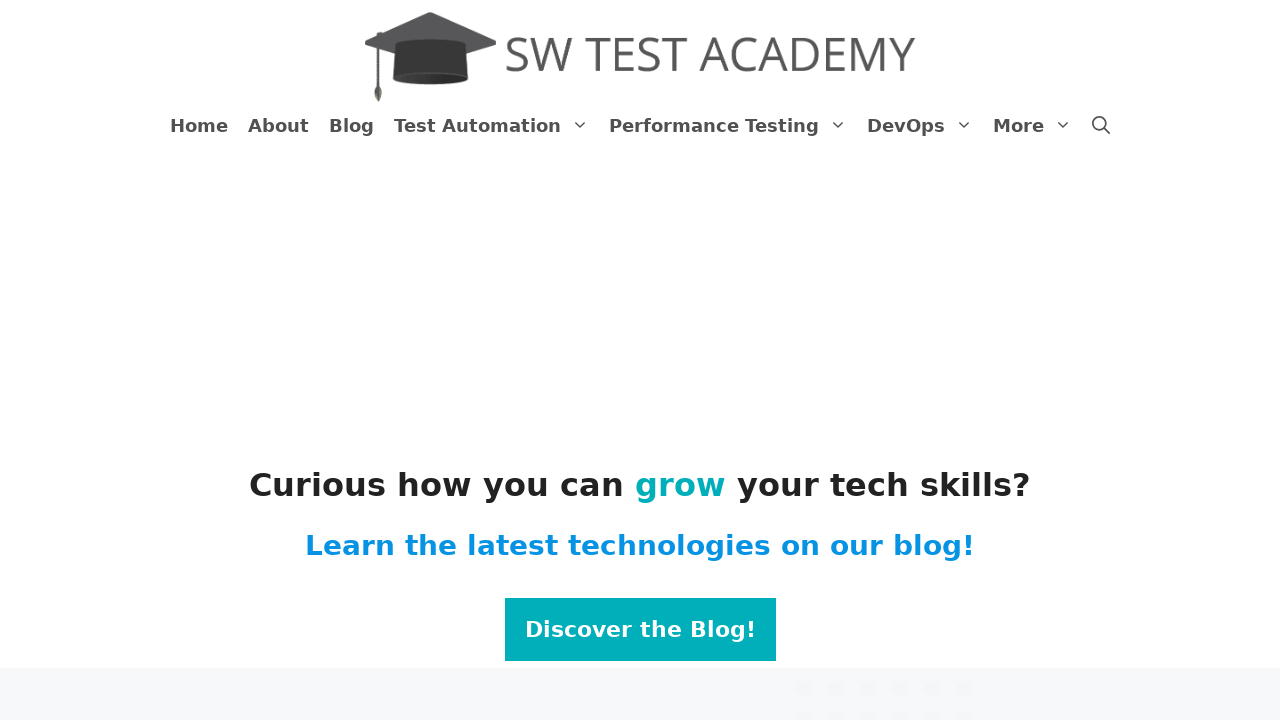

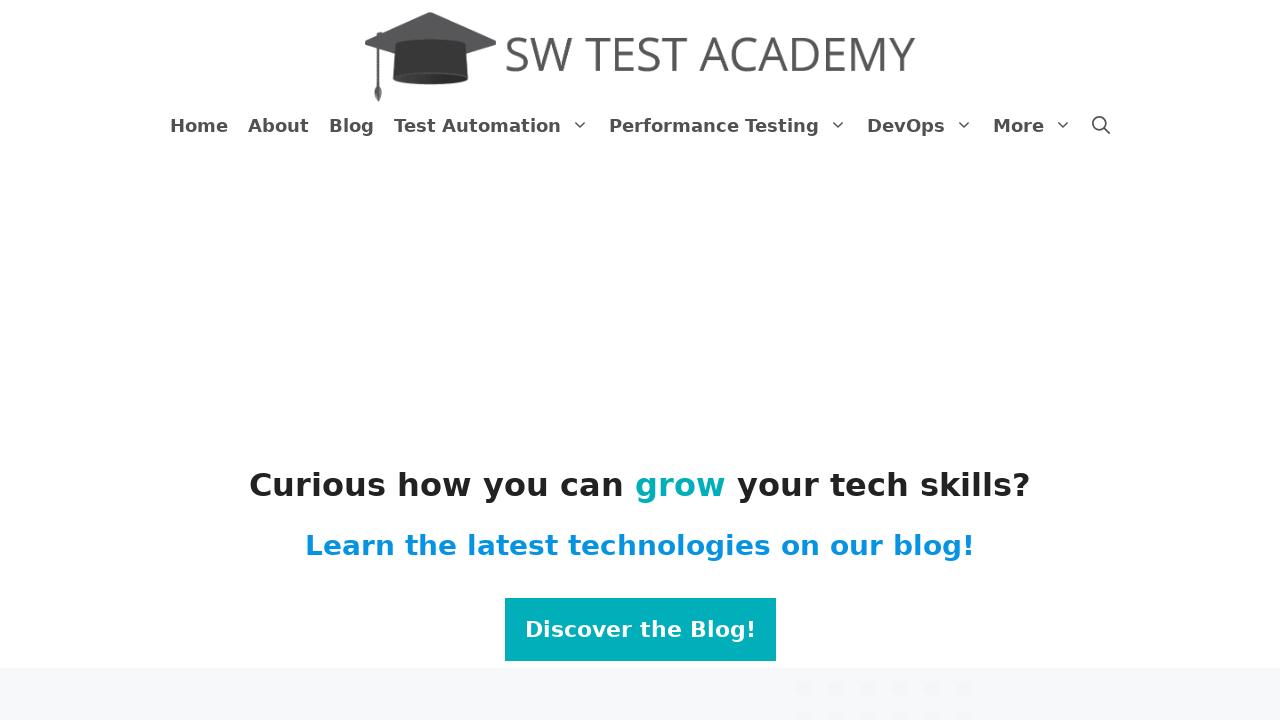